Tests that clicking "Add Element" multiple times creates multiple "Delete" buttons.

Starting URL: https://the-internet.herokuapp.com/add_remove_elements/

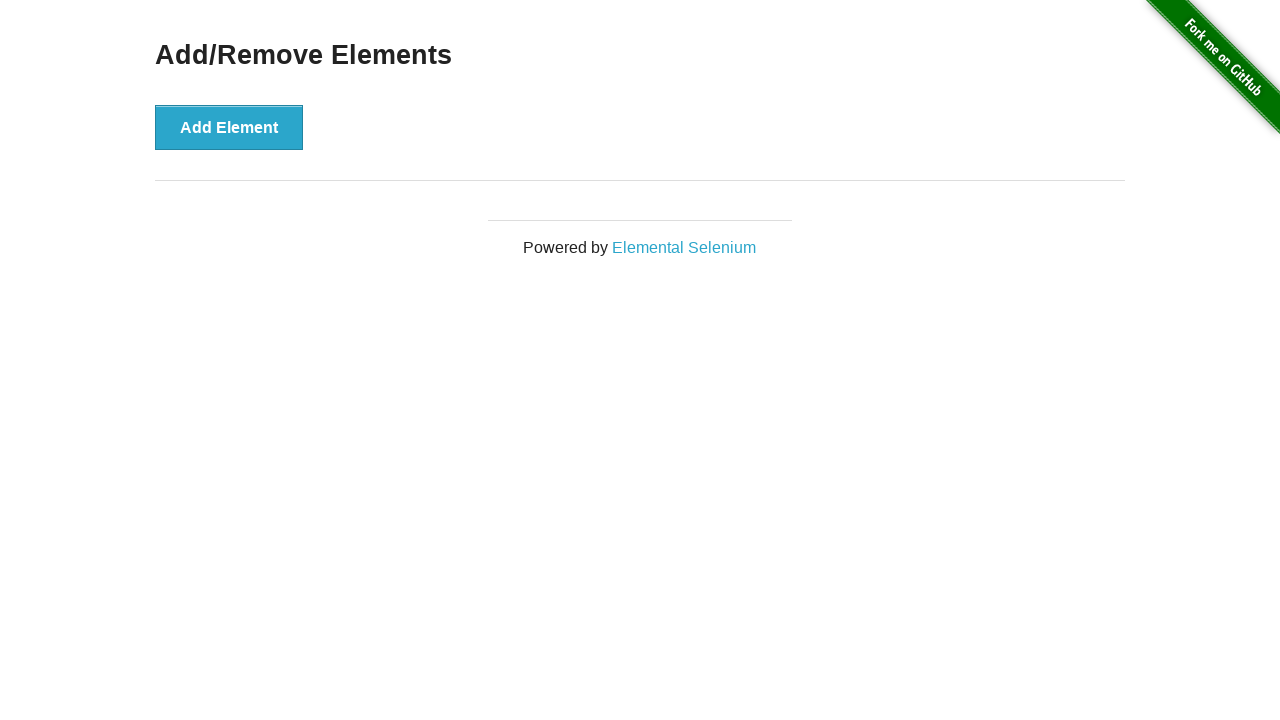

Verified no Delete buttons are visible initially
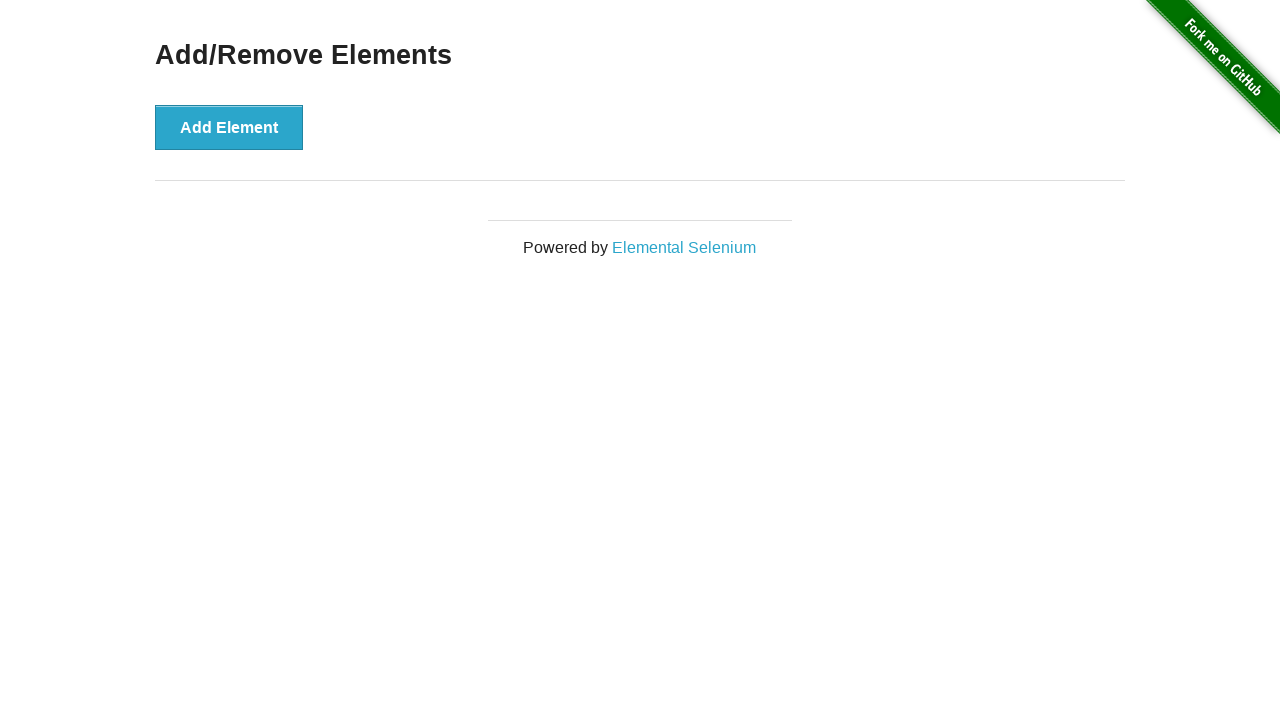

Clicked Add Element button first time at (229, 127) on internal:role=button[name="Add Element"i]
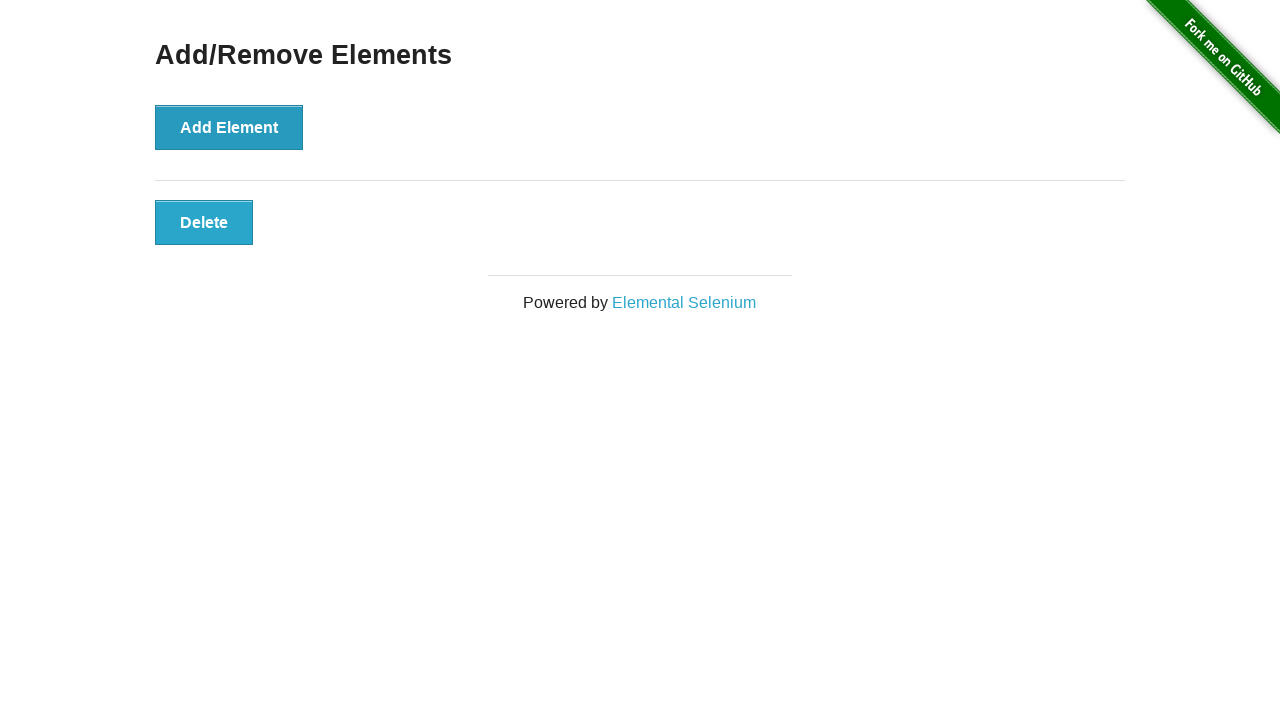

Clicked Add Element button second time at (229, 127) on internal:role=button[name="Add Element"i]
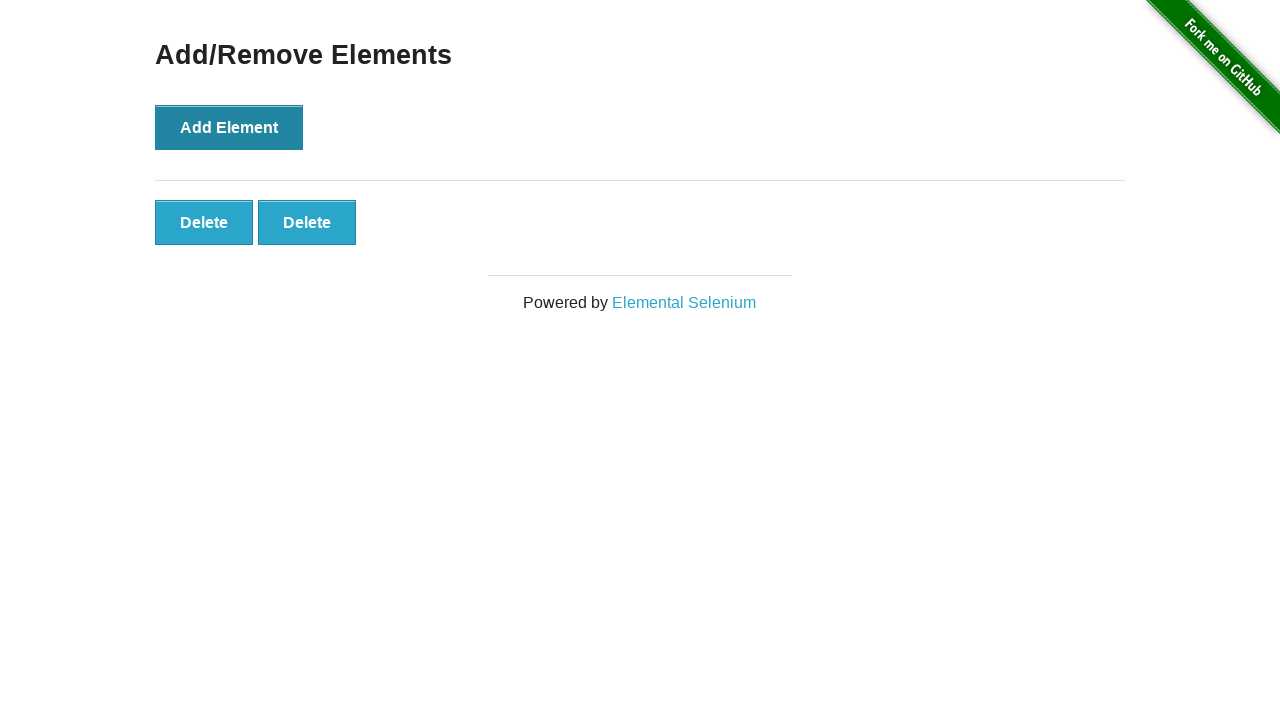

Verified that exactly 2 Delete buttons are now present
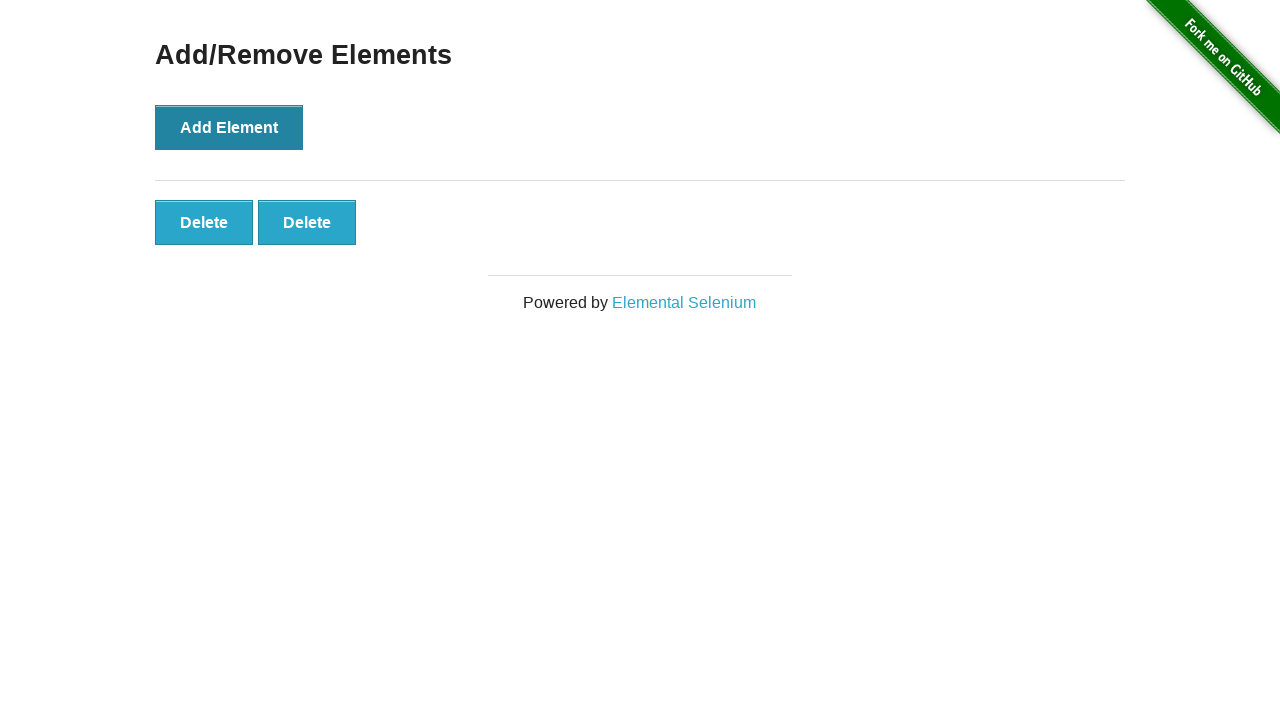

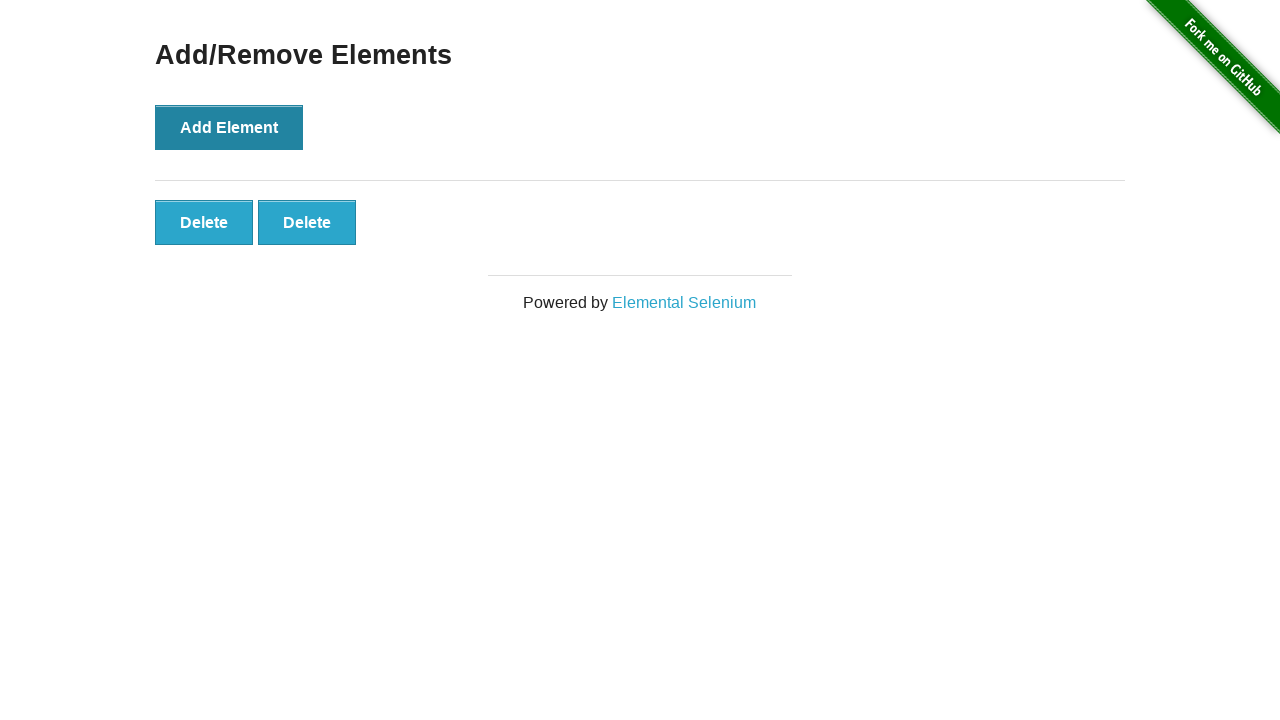